Tests alert handling by triggering an alert and accepting it

Starting URL: http://formy-project.herokuapp.com/switch-window

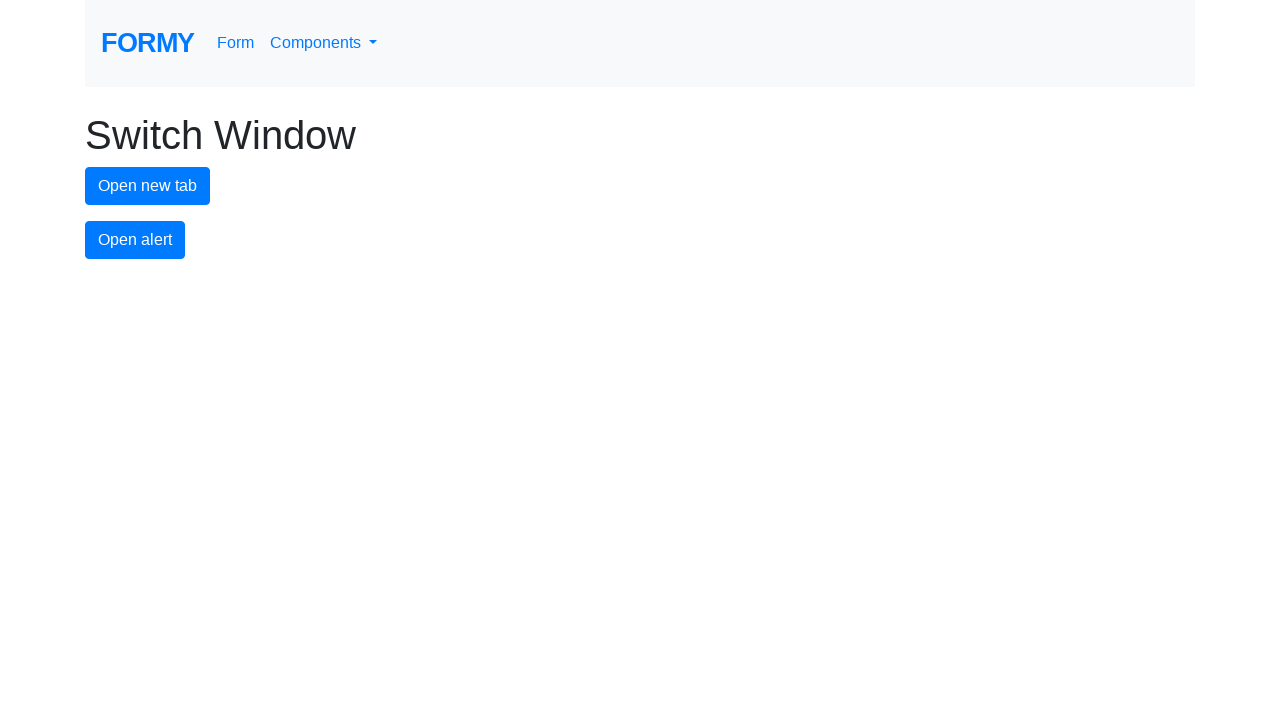

Set up alert dialog handler to accept alerts
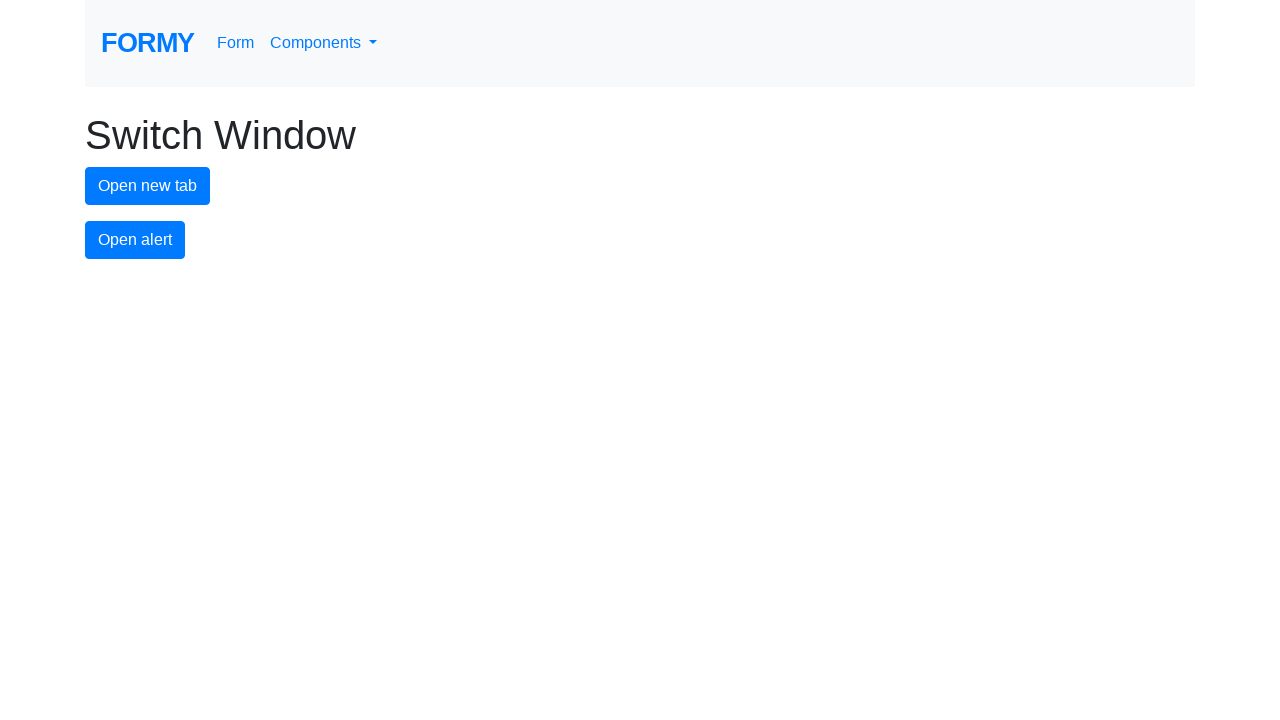

Clicked alert button to trigger alert dialog at (135, 240) on #alert-button
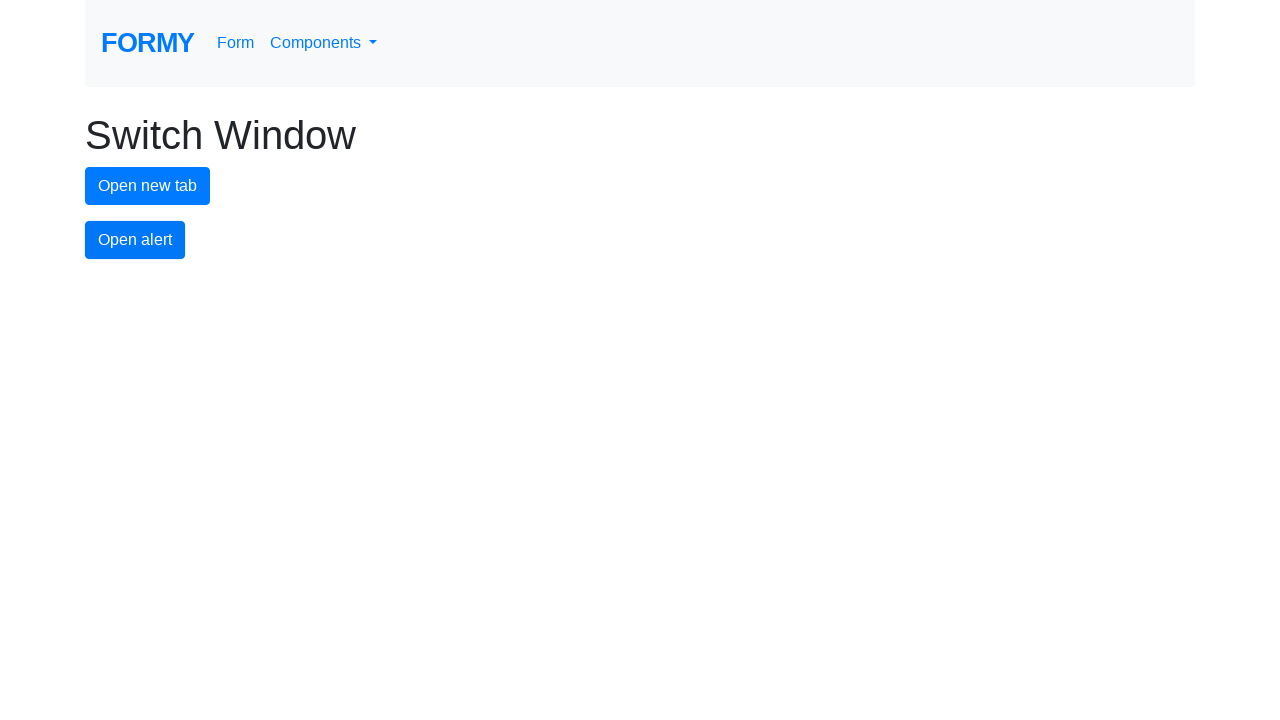

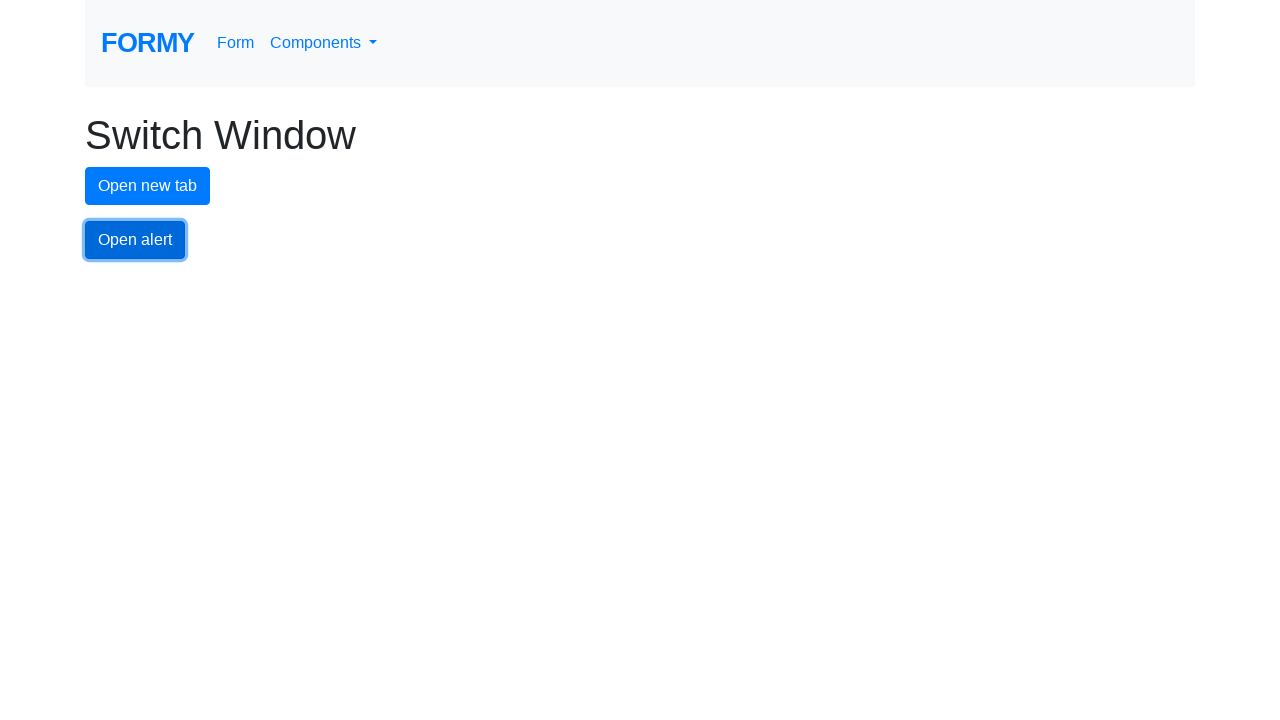